Tests opting out of A/B tests by adding an opt-out cookie on the homepage before navigating to the A/B test page.

Starting URL: http://the-internet.herokuapp.com

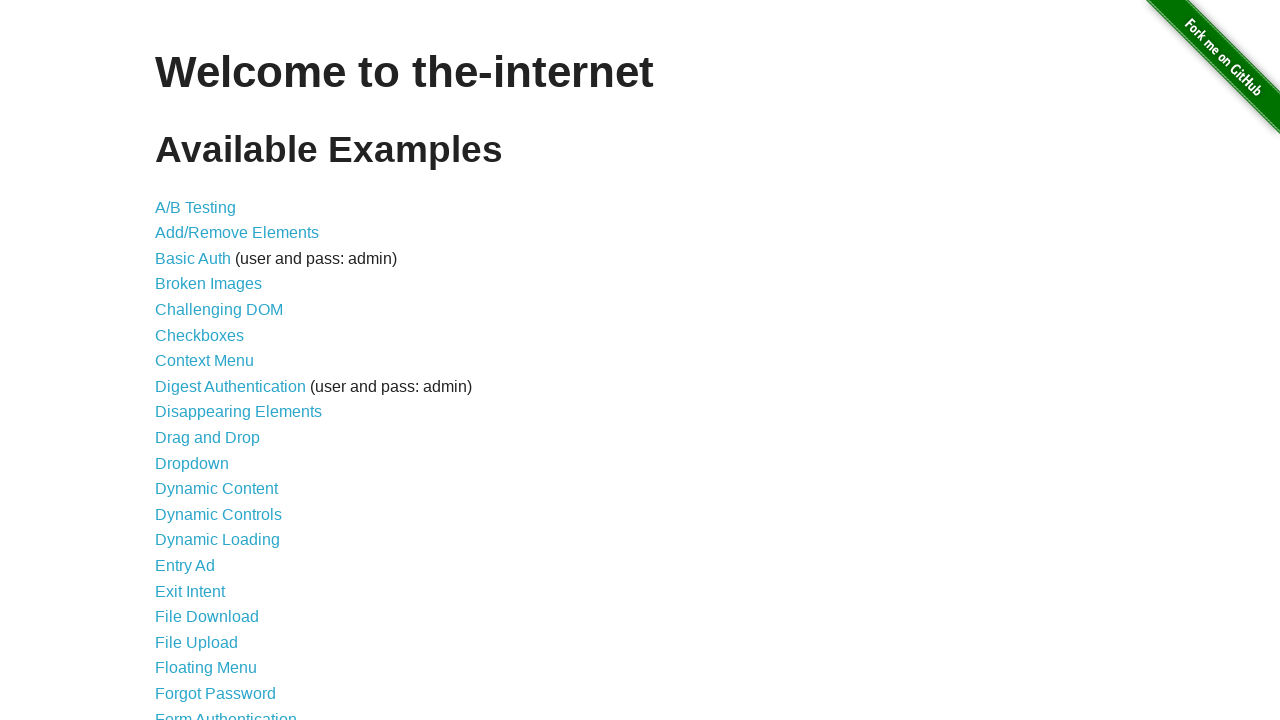

Added optimizelyOptOut cookie to opt out of A/B tests
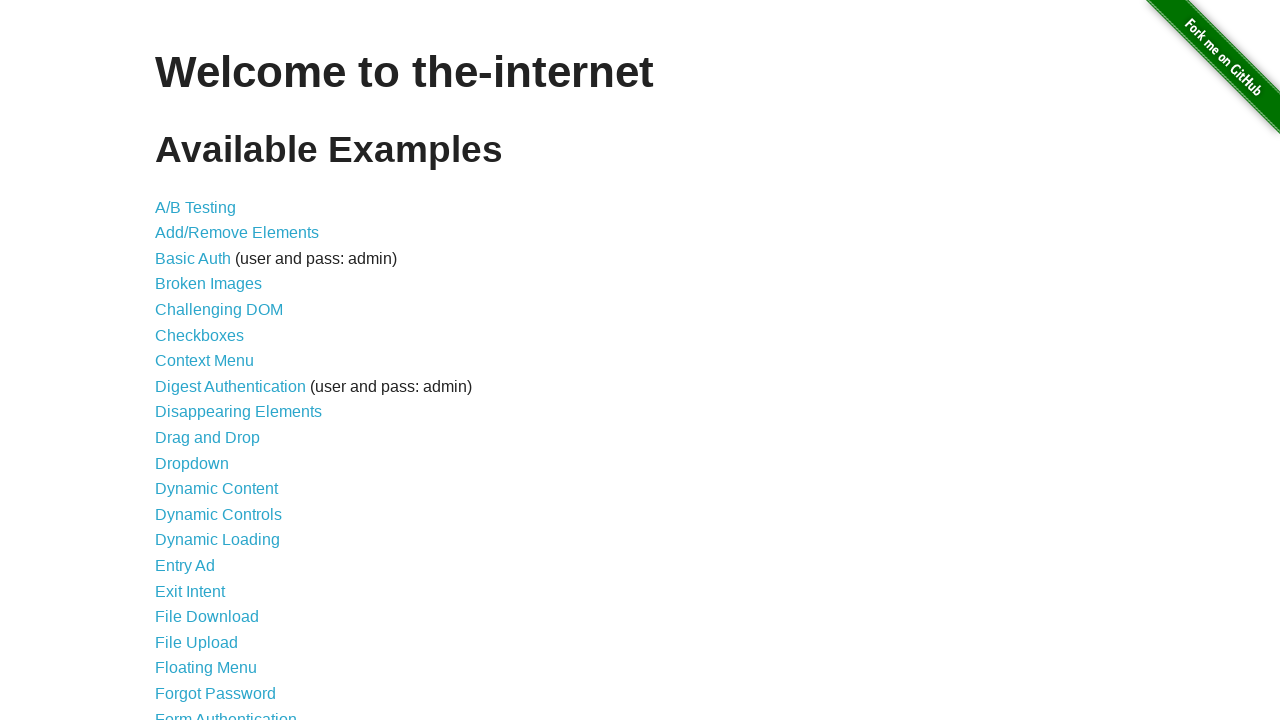

Navigated to A/B test page
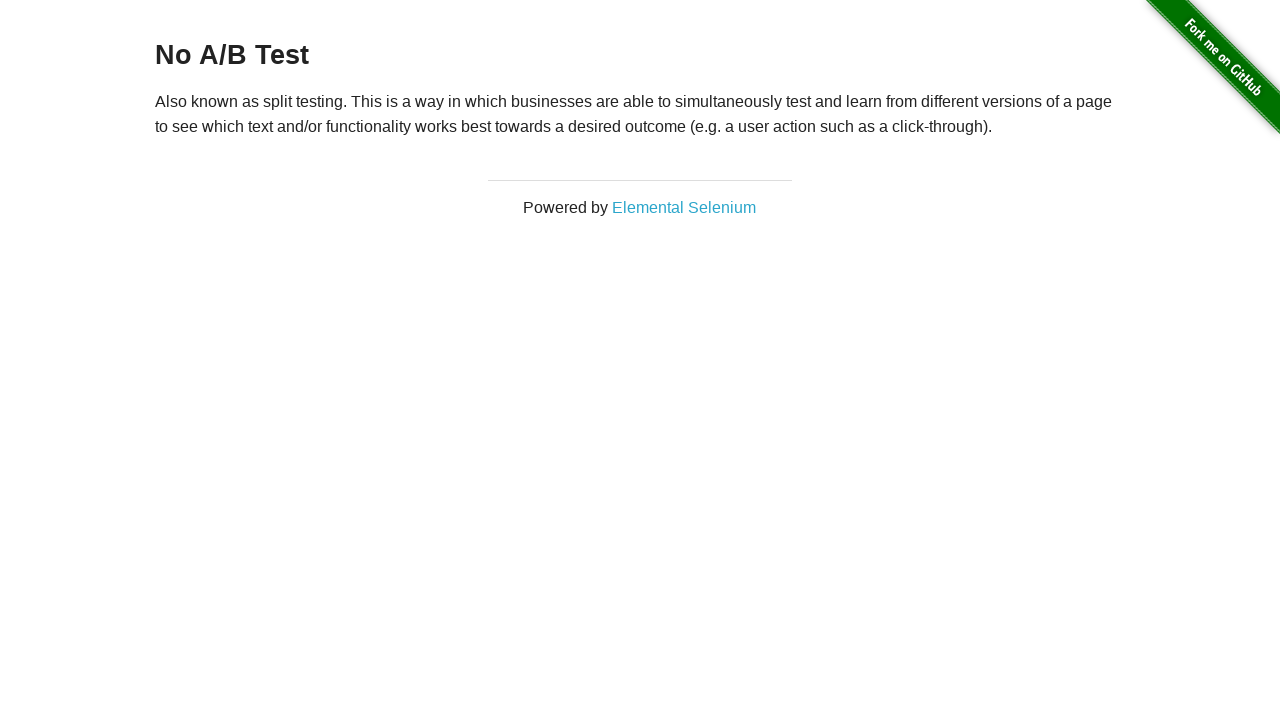

Retrieved heading text from page
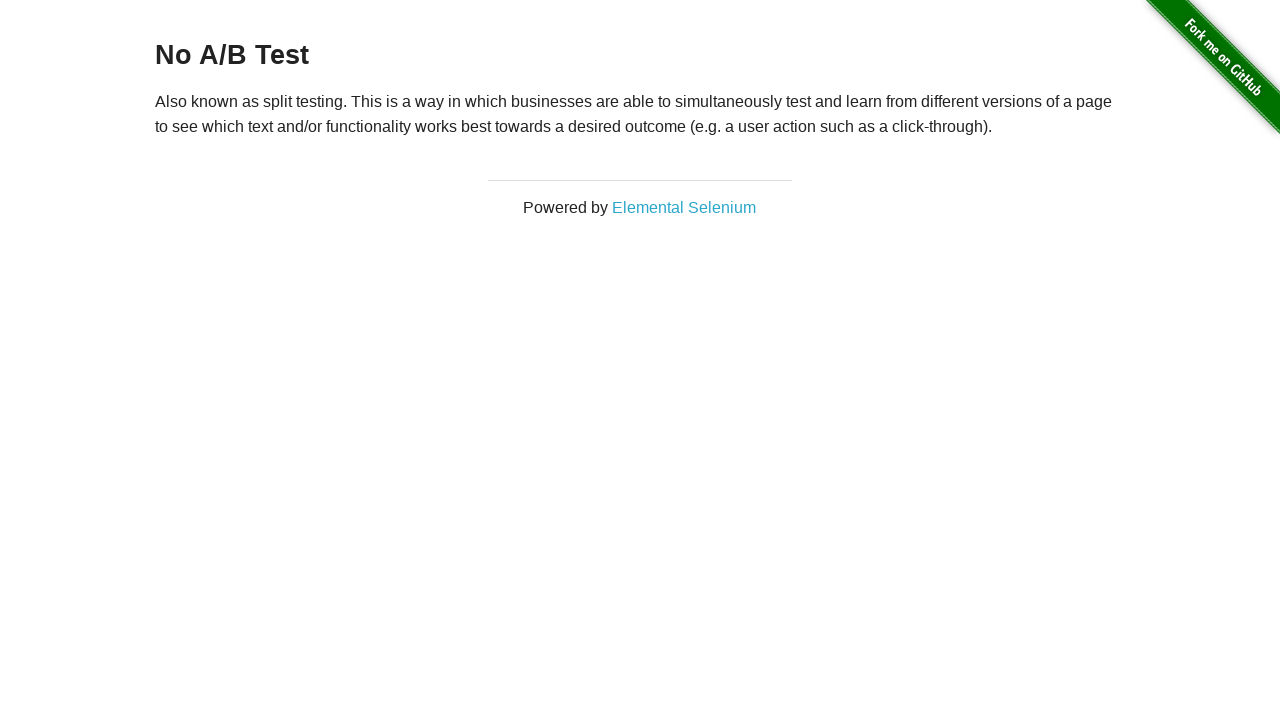

Verified heading text is 'No A/B Test', confirming opt-out was successful
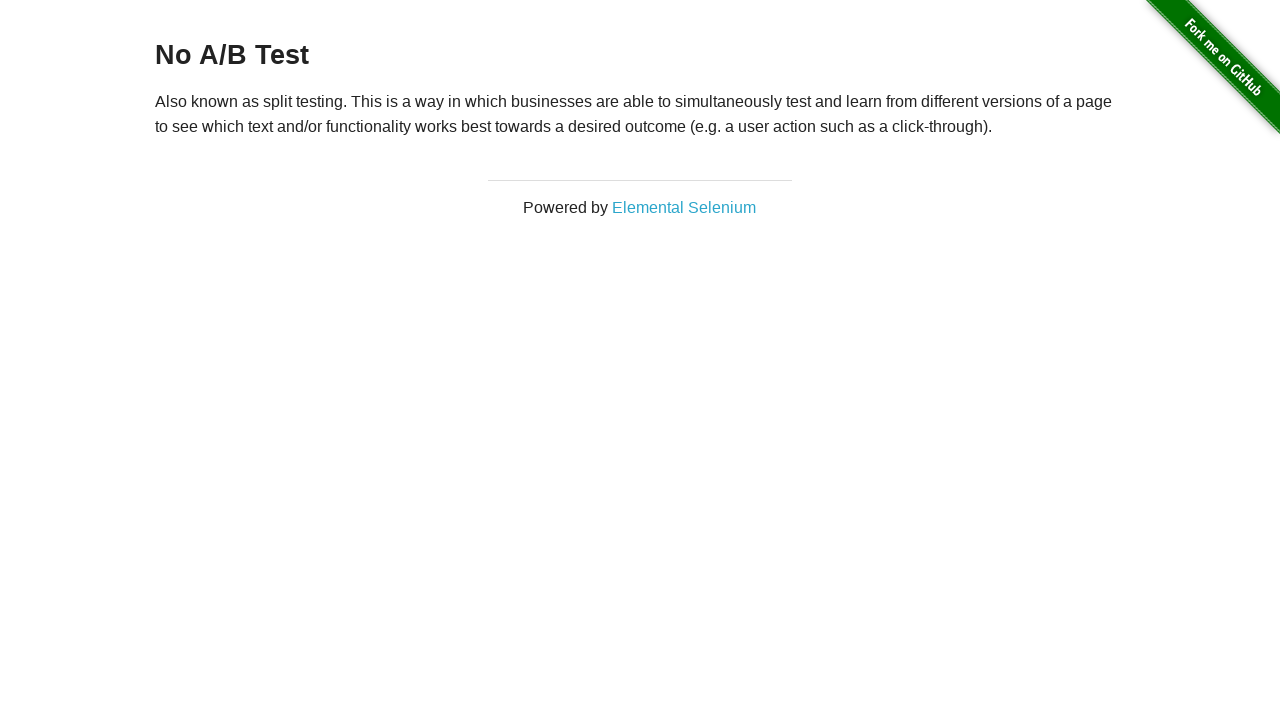

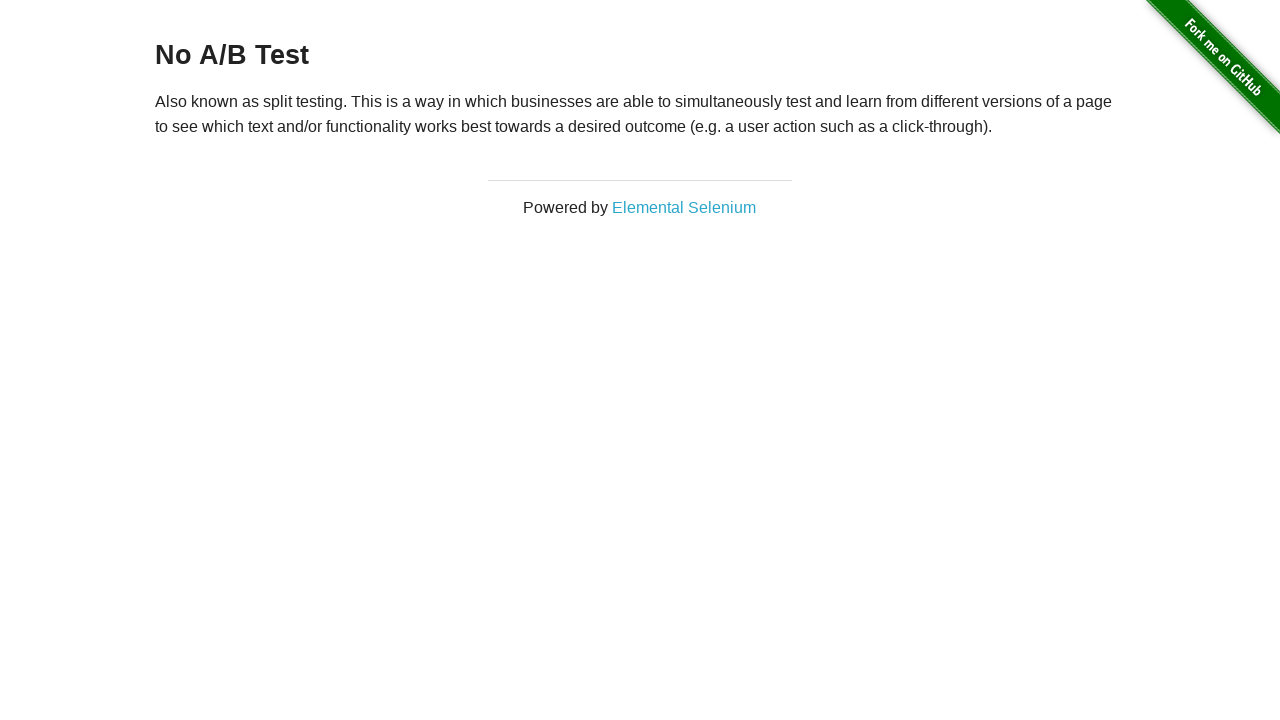